Tests JavaScript confirm dialog interaction by clicking a button that triggers a confirm popup, then dismissing the dialog by clicking the cancel button.

Starting URL: https://sahitest.com/demo/confirmTest.htm

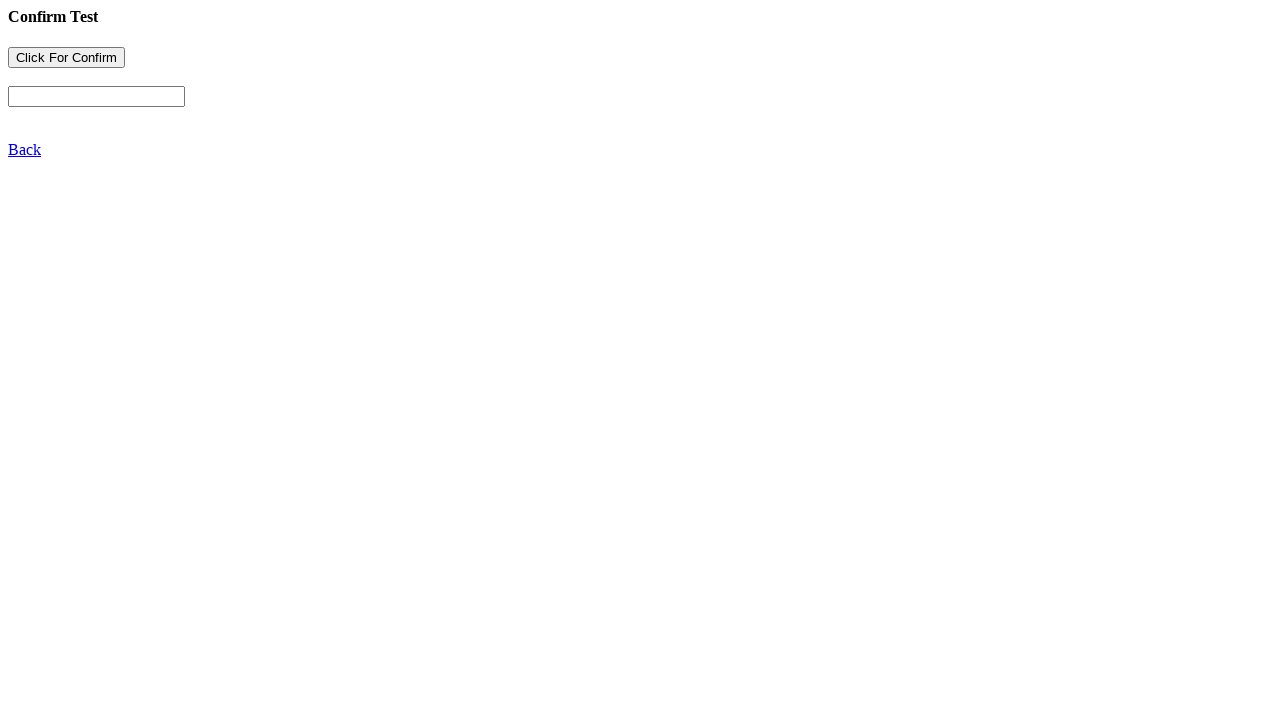

Registered dialog handler to dismiss confirm dialogs
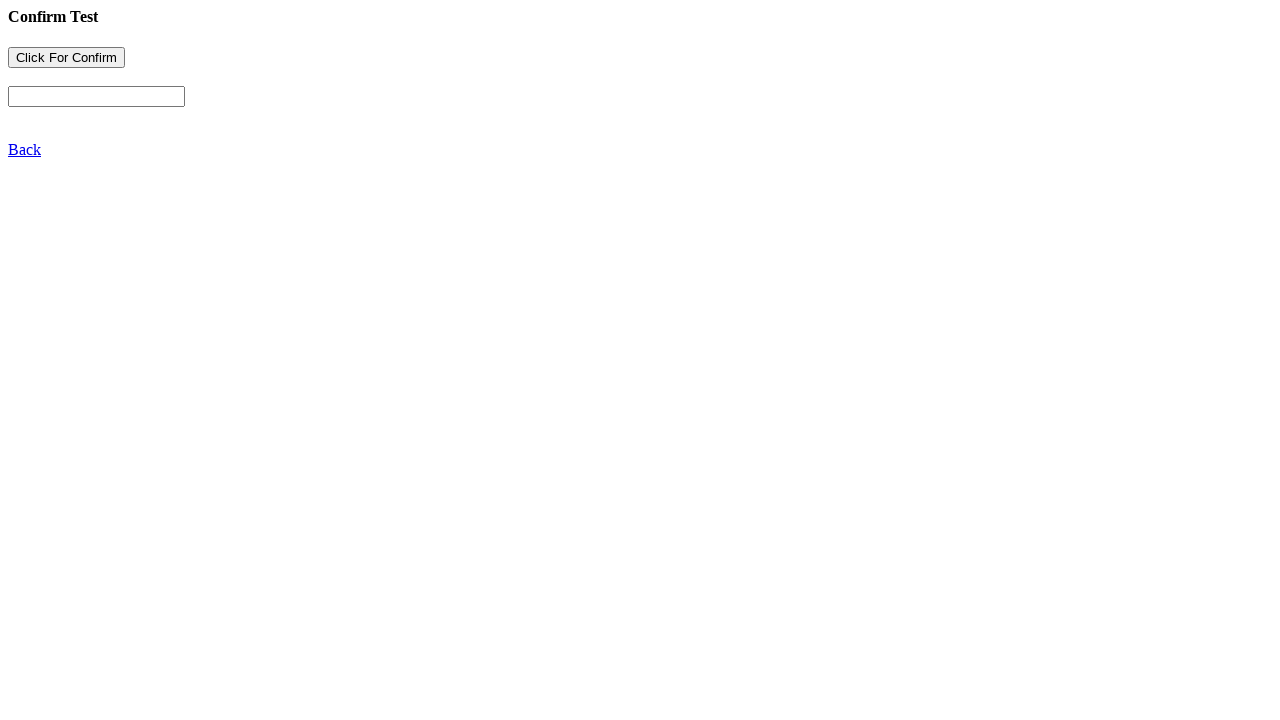

Clicked button to trigger confirm dialog at (66, 58) on xpath=/html/body/form/input[1]
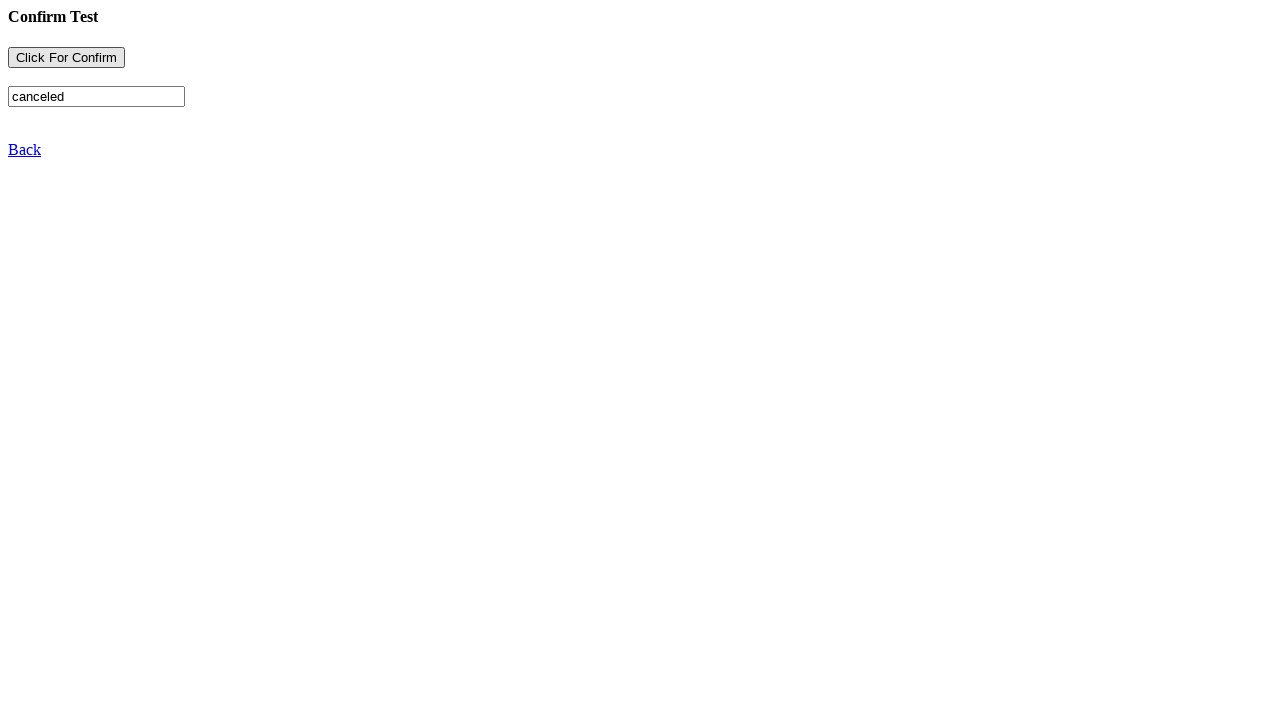

Waited for dialog handling to complete
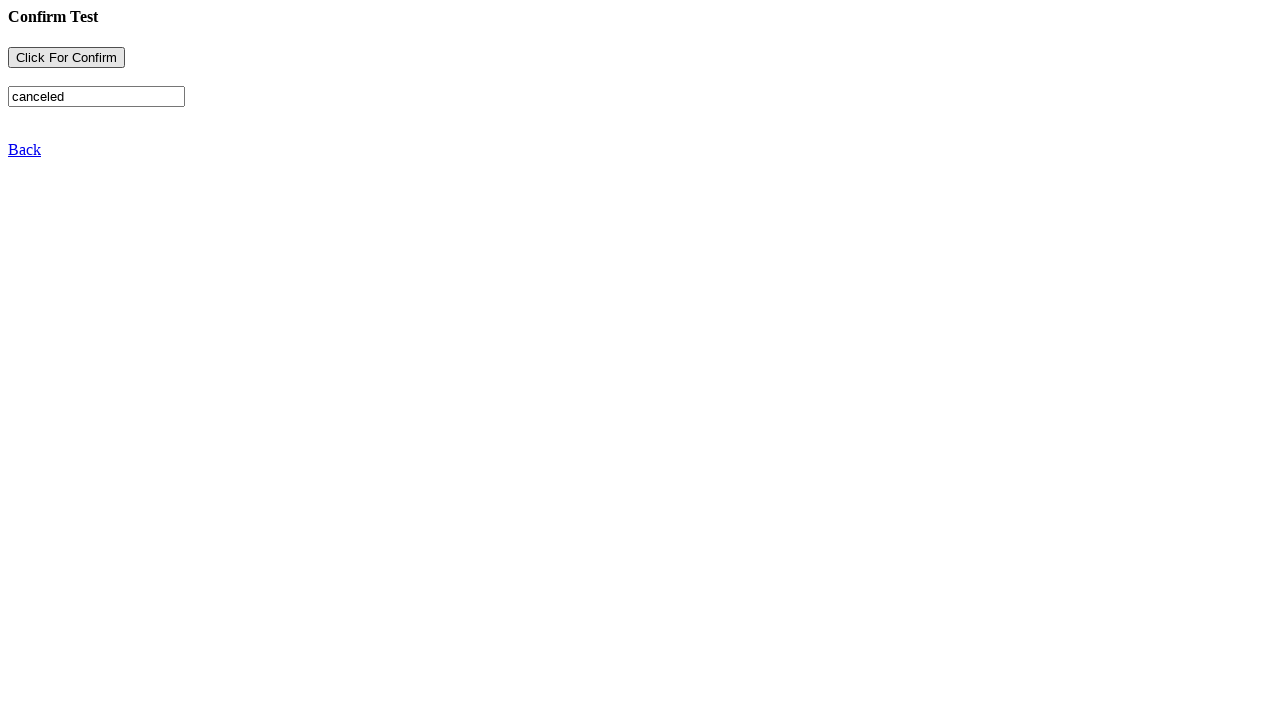

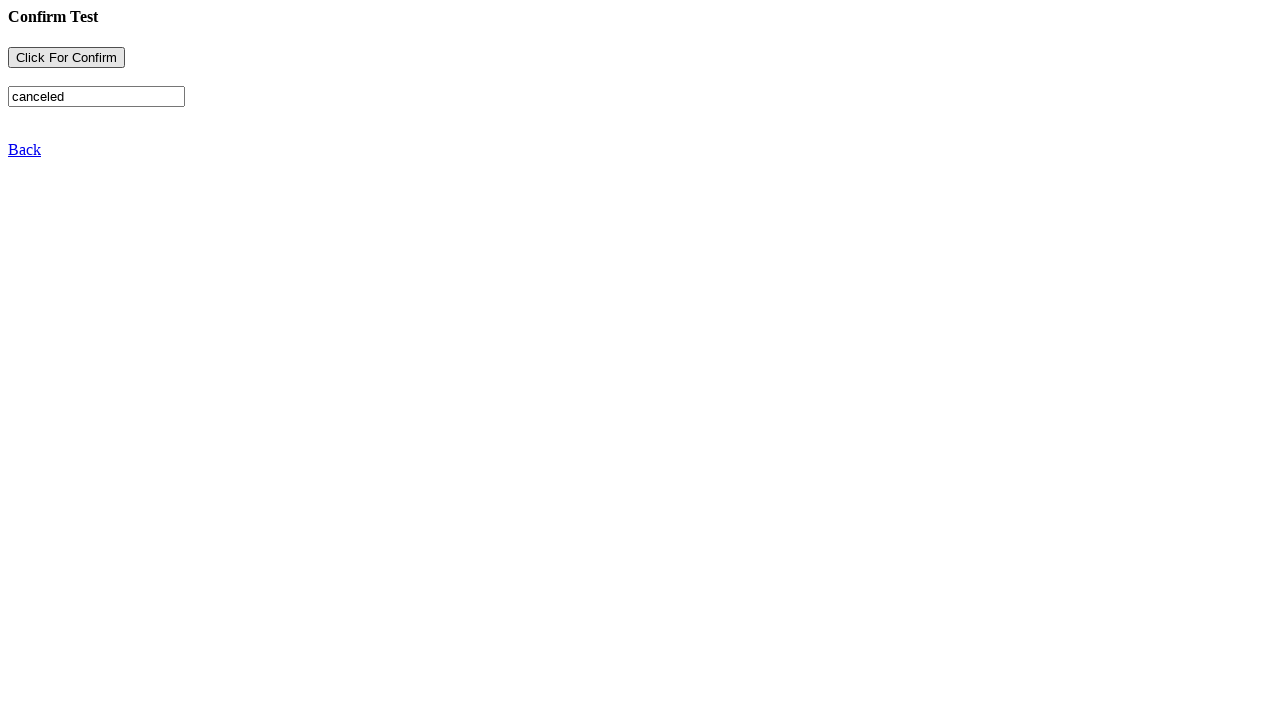